Tests navigation functionality by clicking a navigation button and verifying the page title changes to "Navigation example"

Starting URL: https://bonigarcia.dev/selenium-webdriver-java/

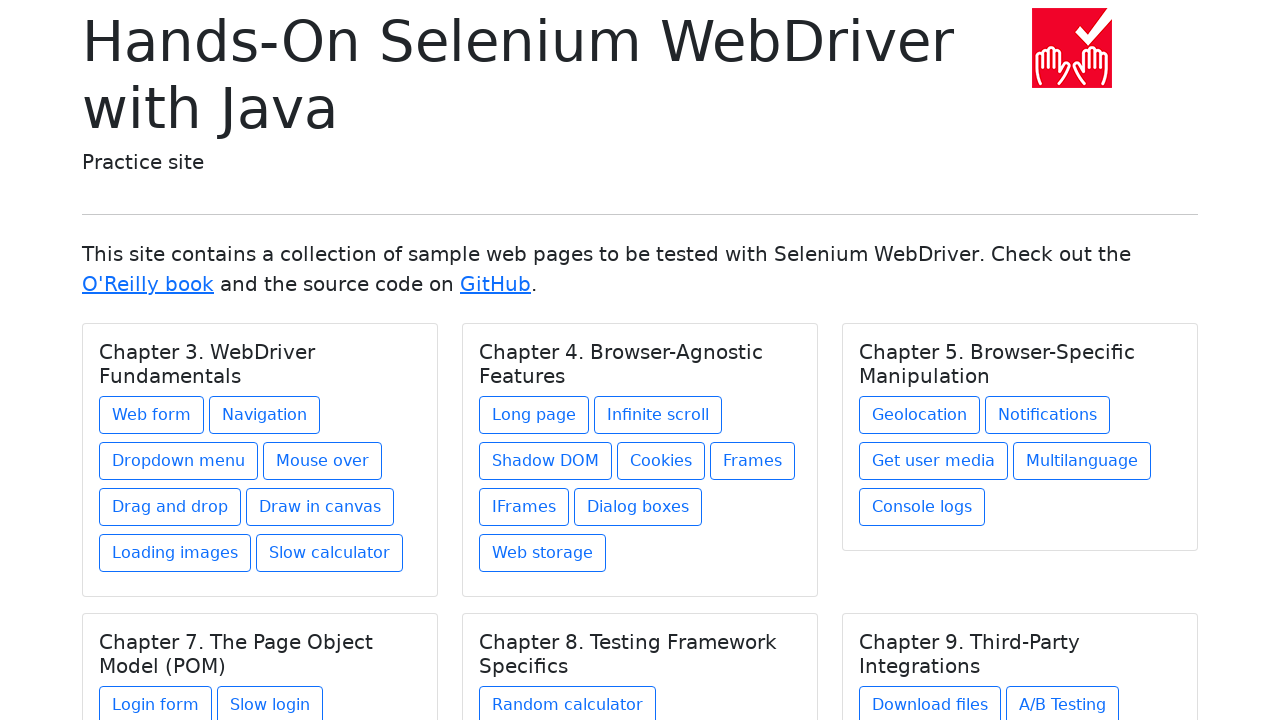

Clicked navigation button to navigate to navigation1.html at (264, 415) on .btn[href='navigation1.html']
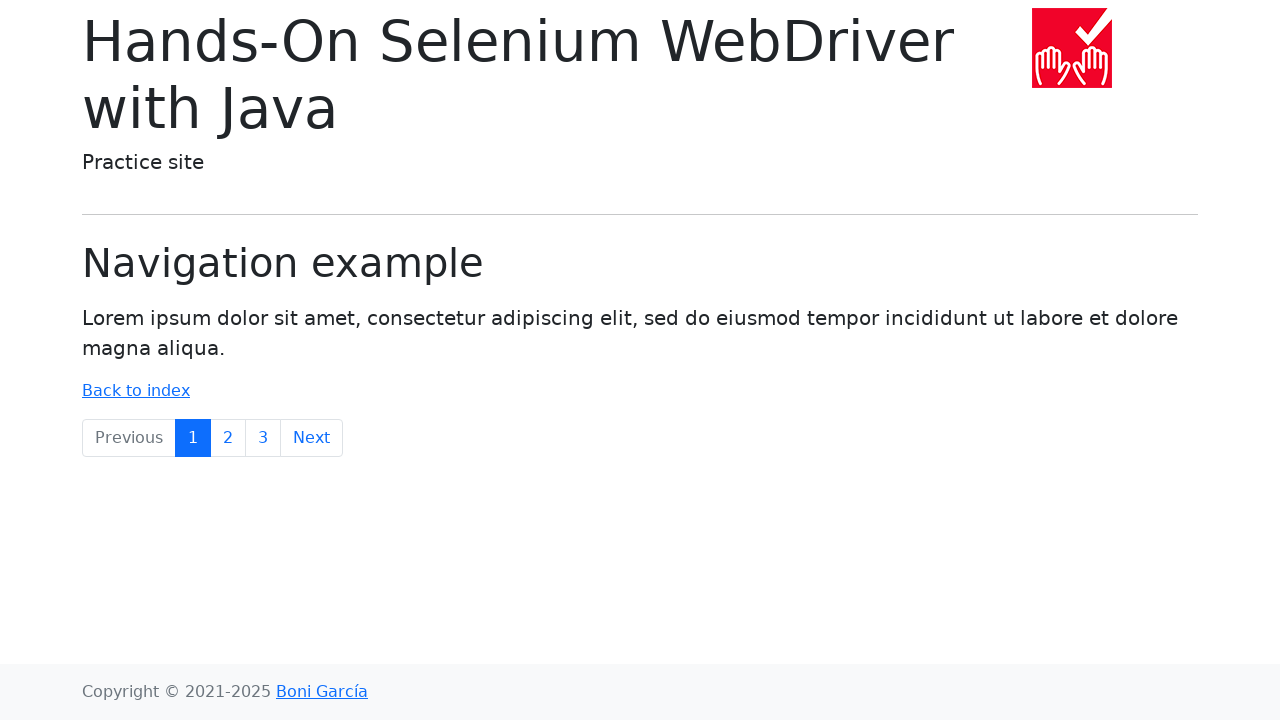

Page title element loaded, verifying page title changed to 'Navigation example'
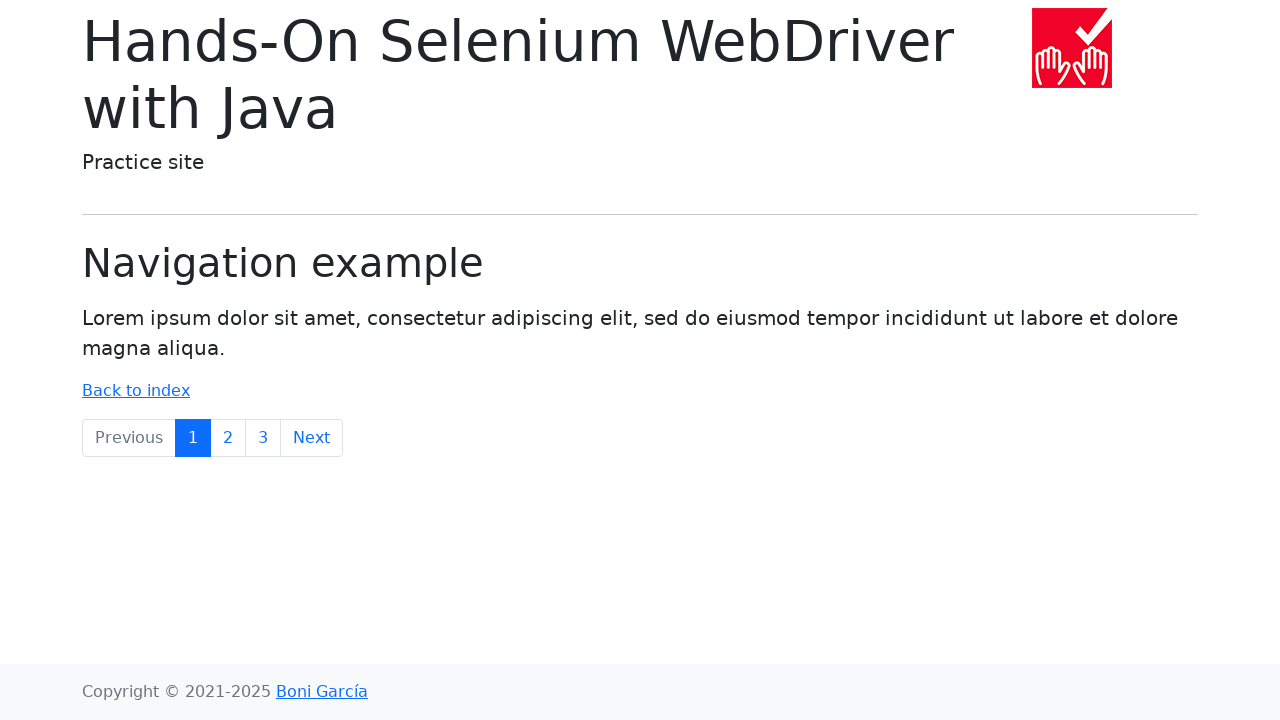

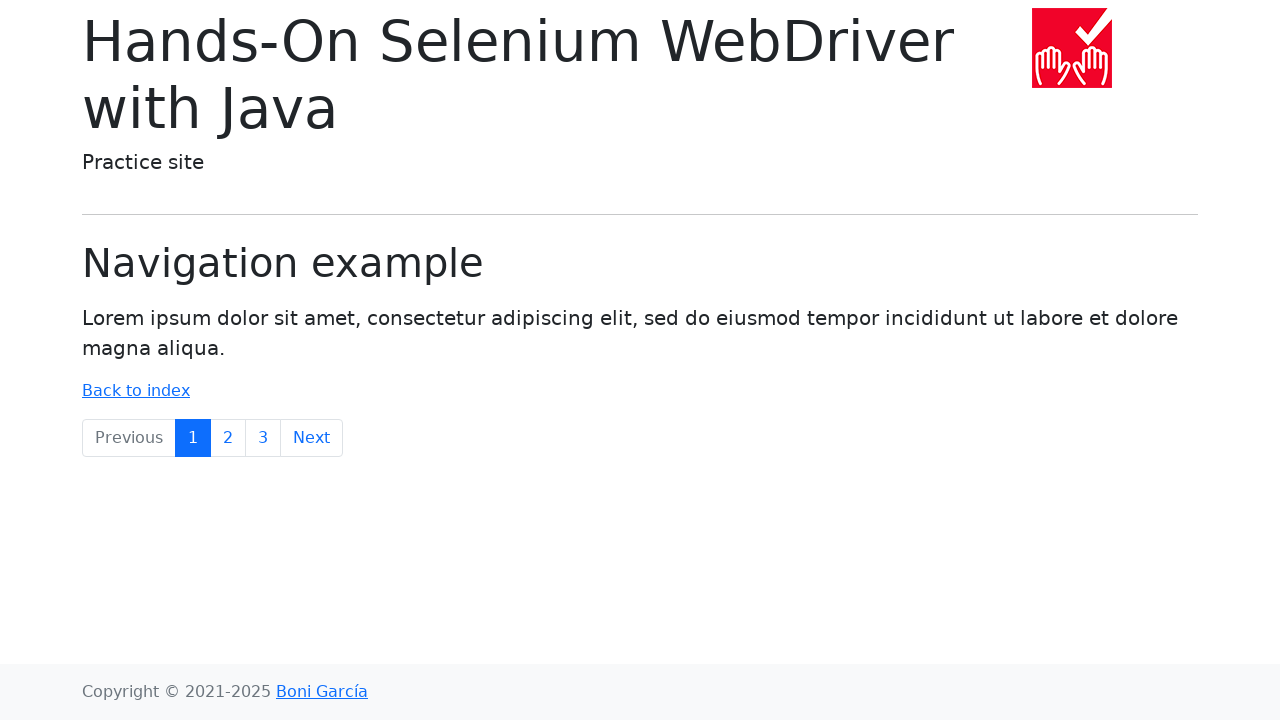